Tests drag and drop functionality by dragging the MongoDB logo element and dropping it into the designated drop area

Starting URL: https://demo.automationtesting.in/Static.html

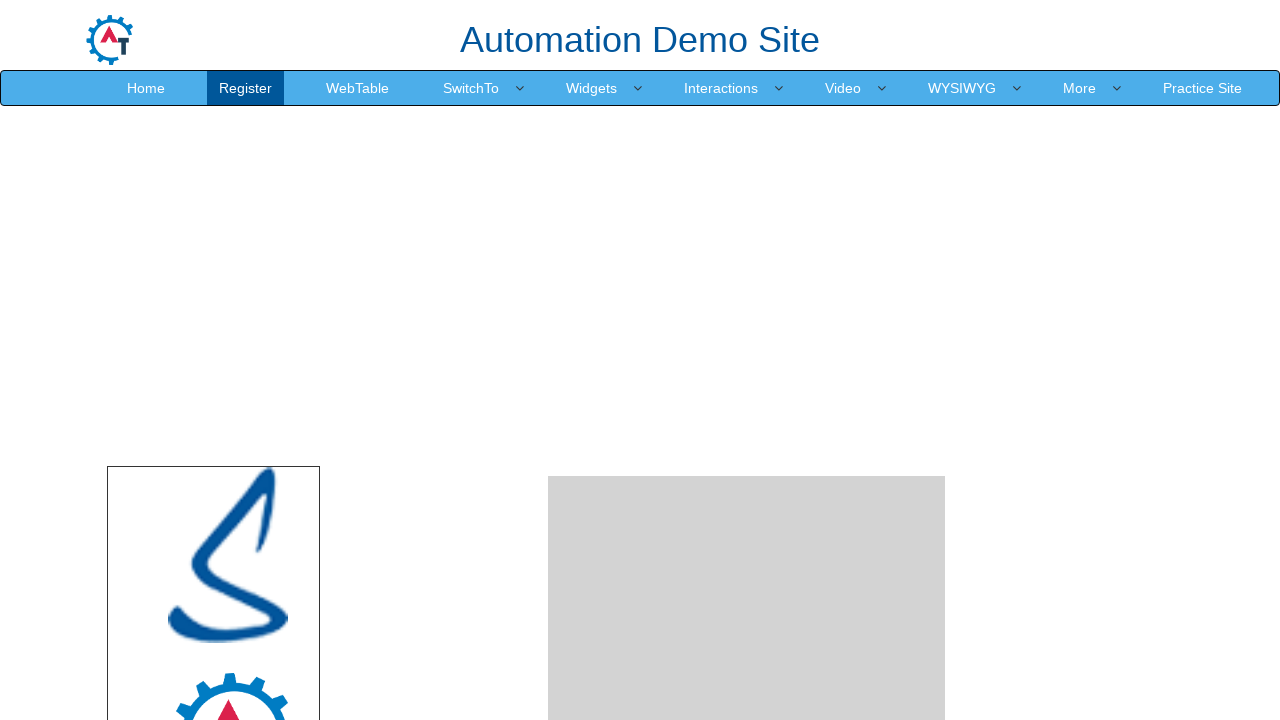

Located MongoDB logo element
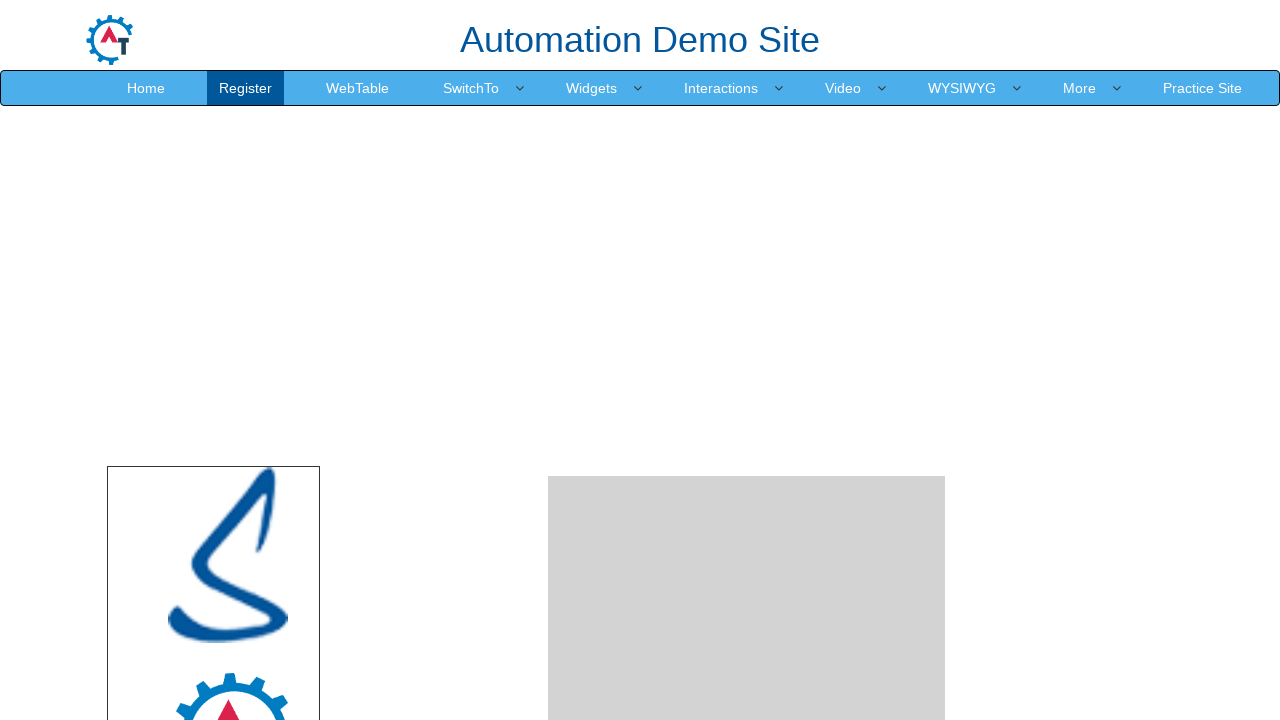

Located drop area element
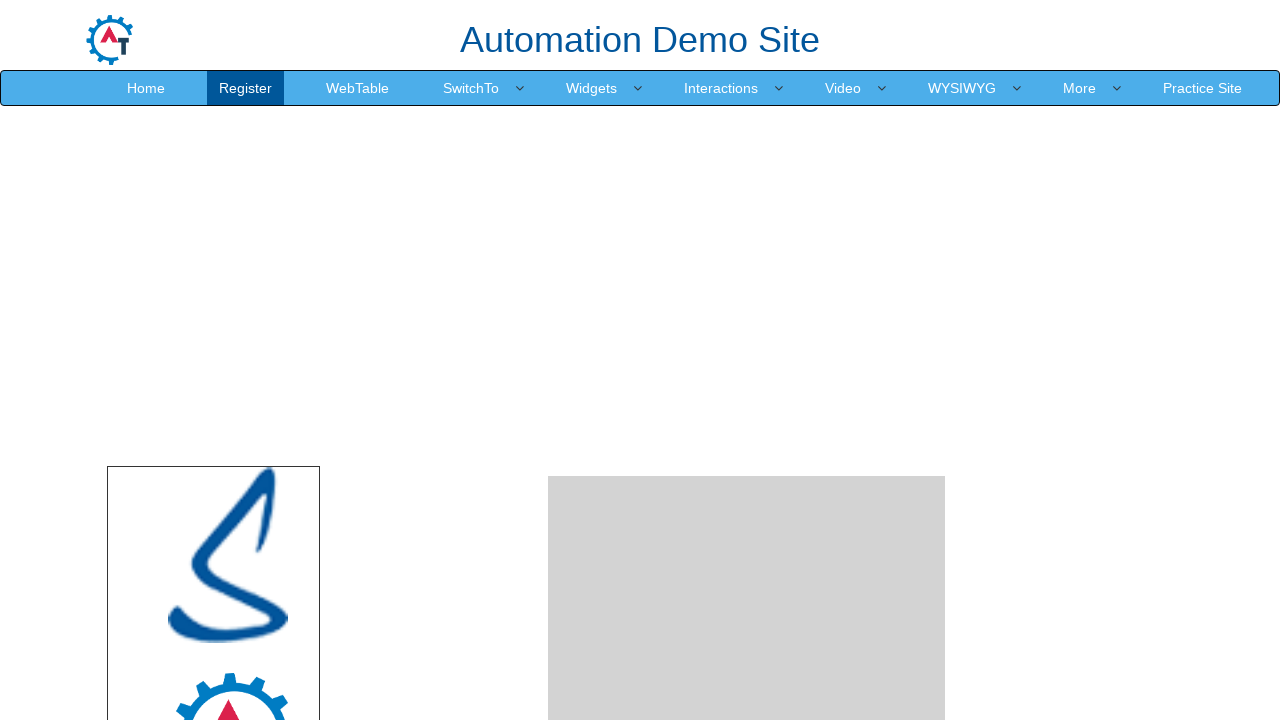

Dragged MongoDB logo to drop area at (747, 481)
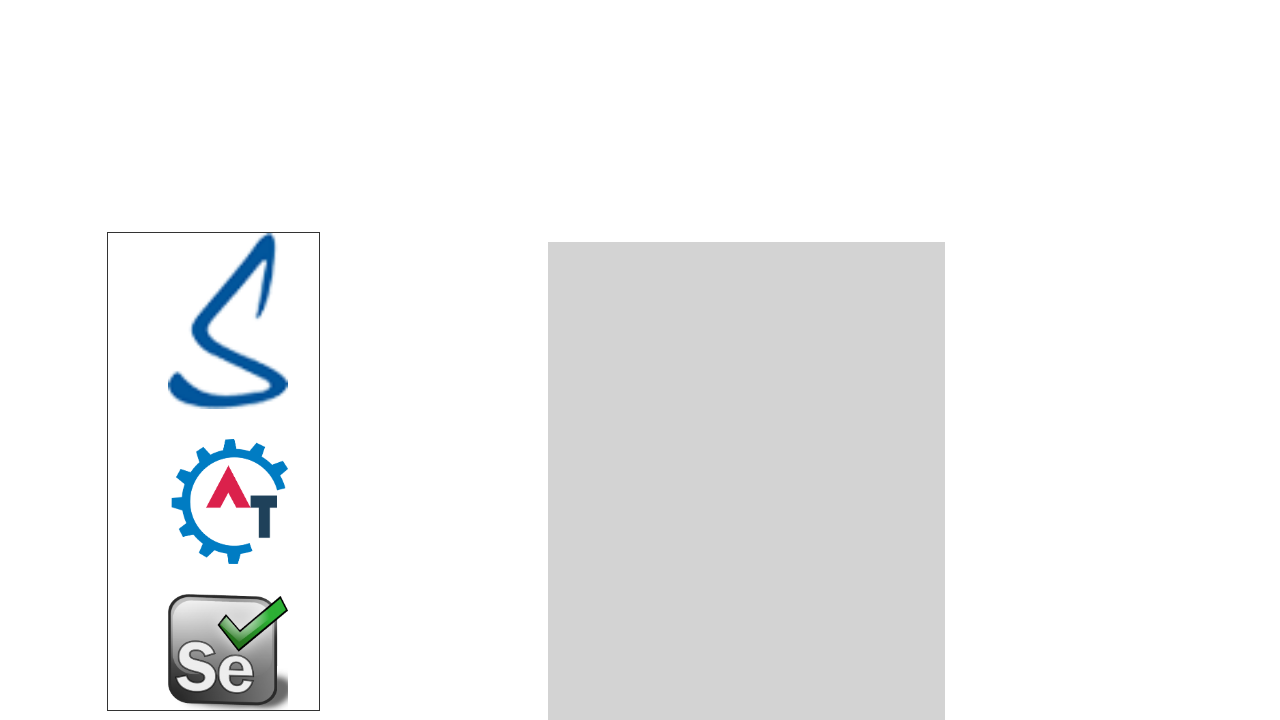

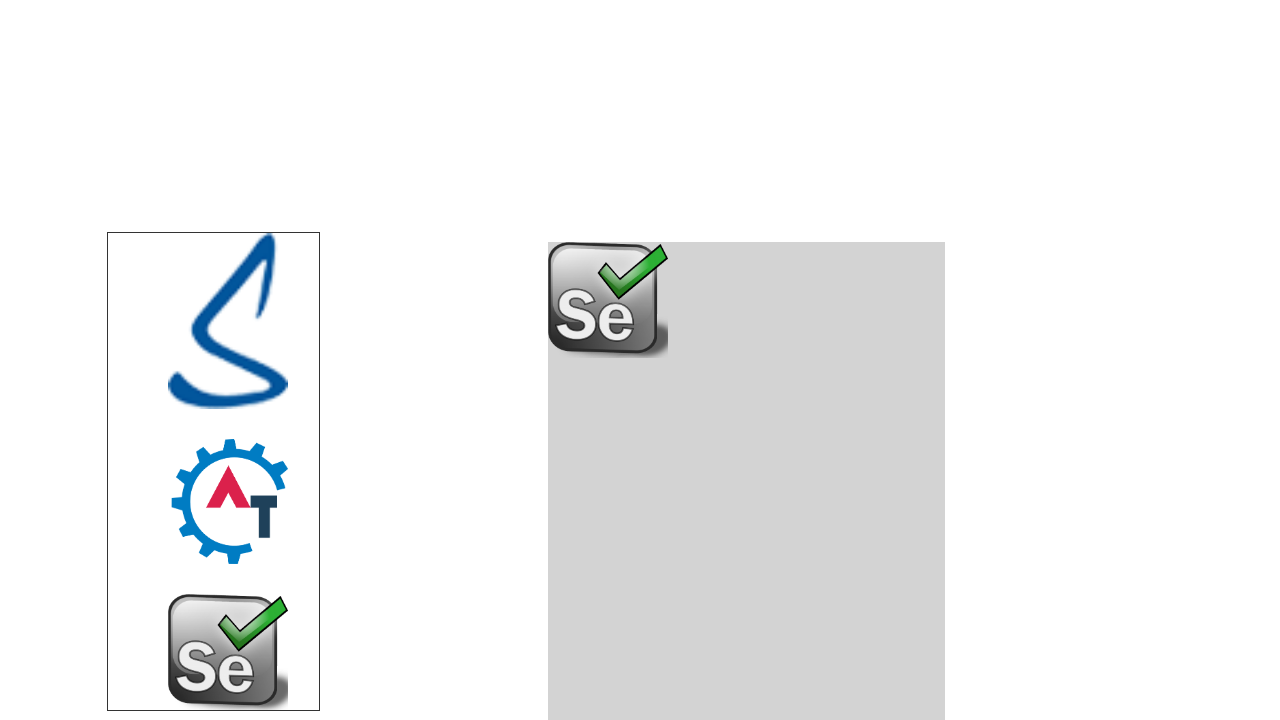